Tests hide and show button functionality for a text input field

Starting URL: https://rahulshettyacademy.com/AutomationPractice/

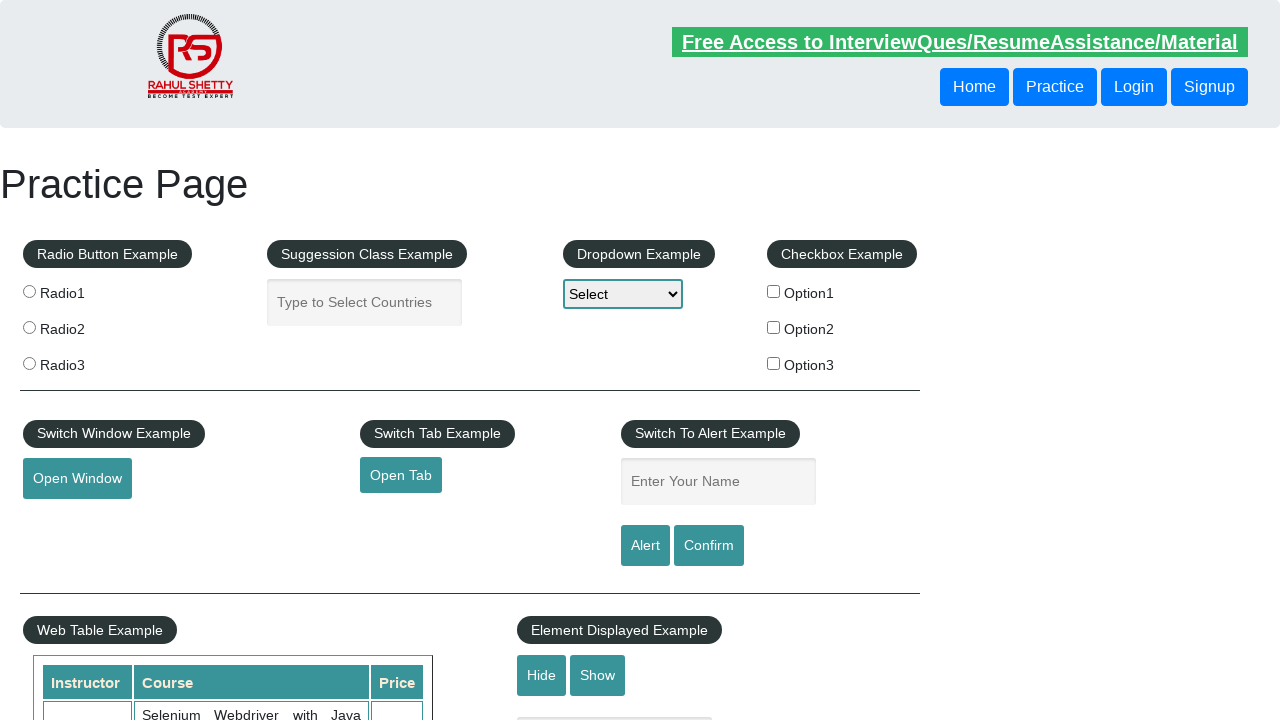

Navigated to AutomationPractice webpage
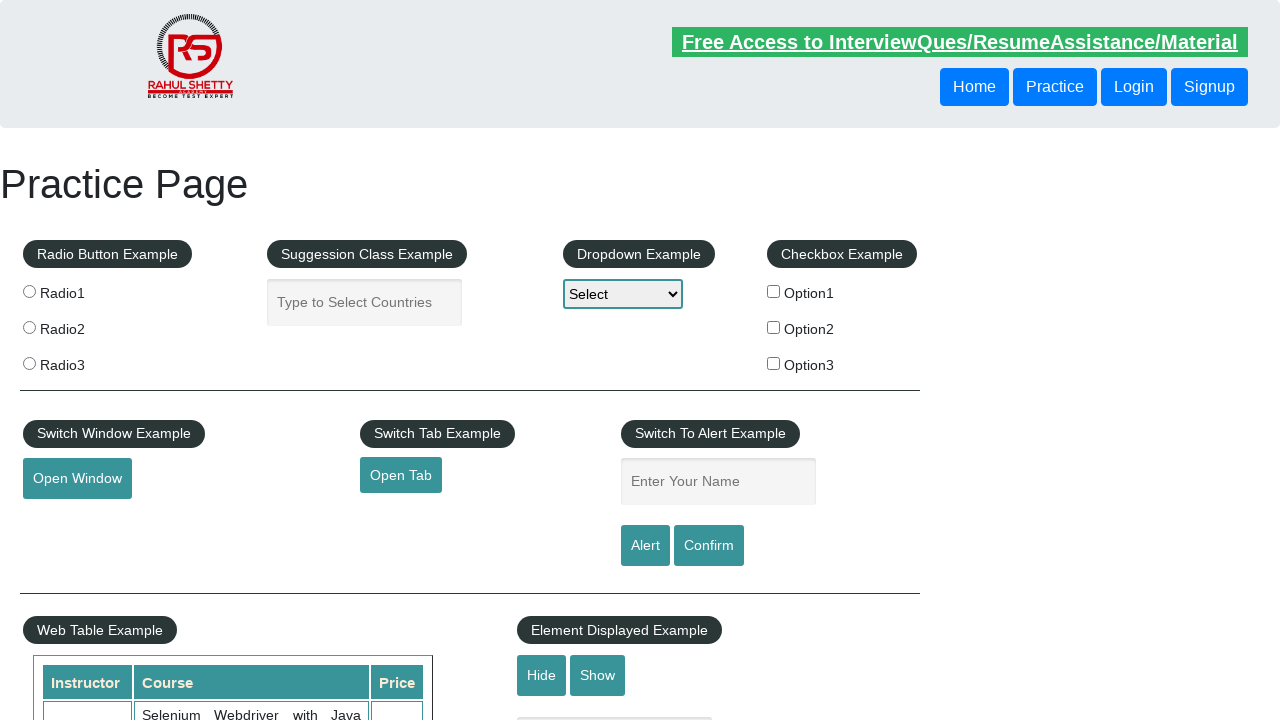

Clicked hide button to hide the text input field at (542, 675) on #hide-textbox
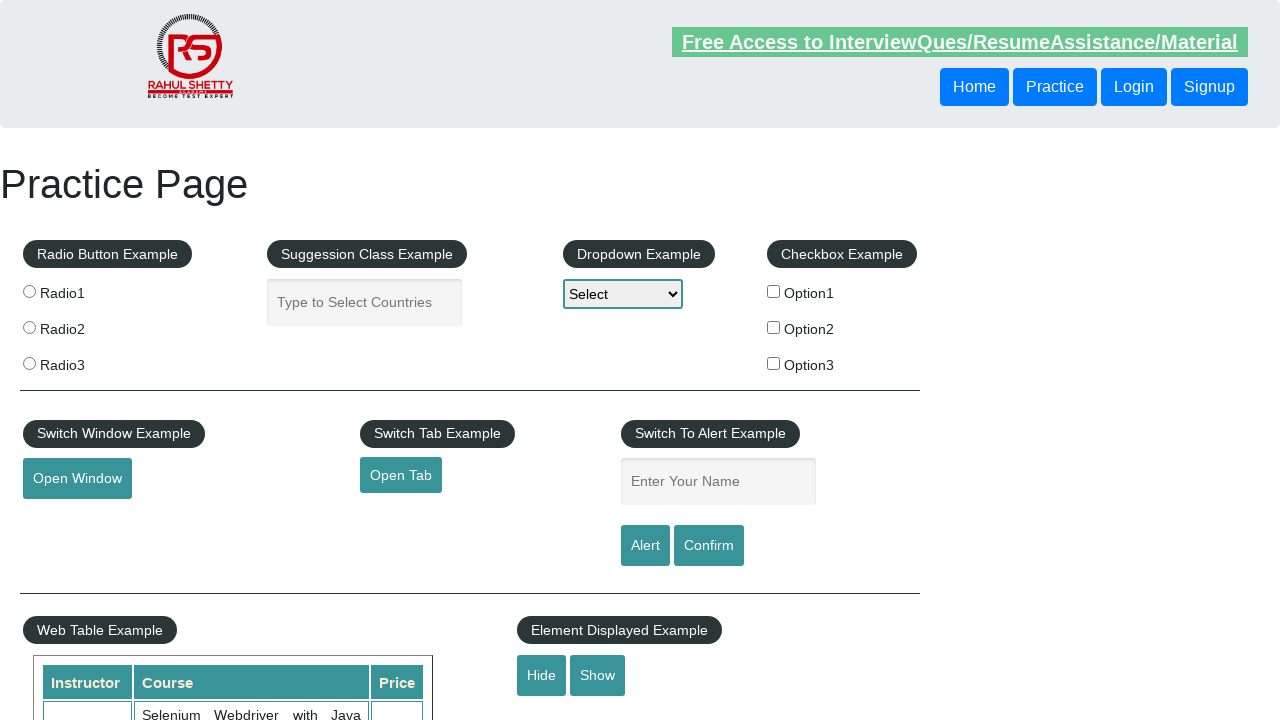

Clicked show button to display the text input field at (598, 675) on #show-textbox
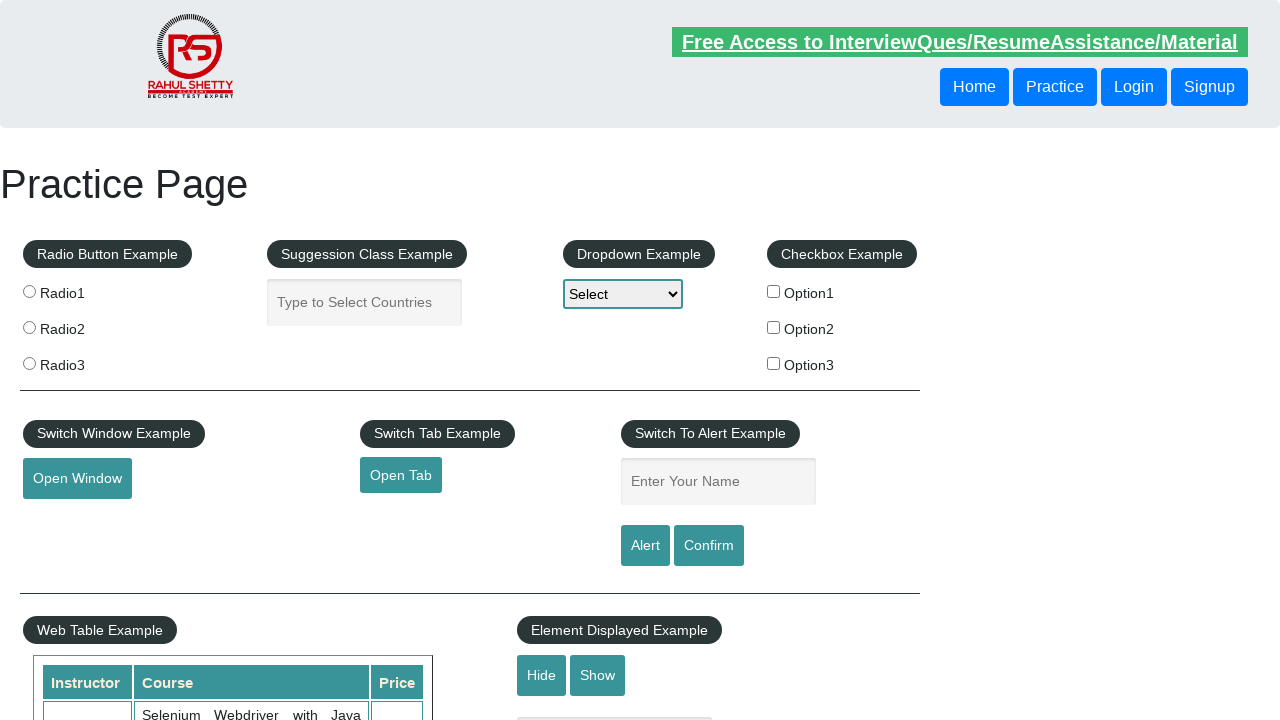

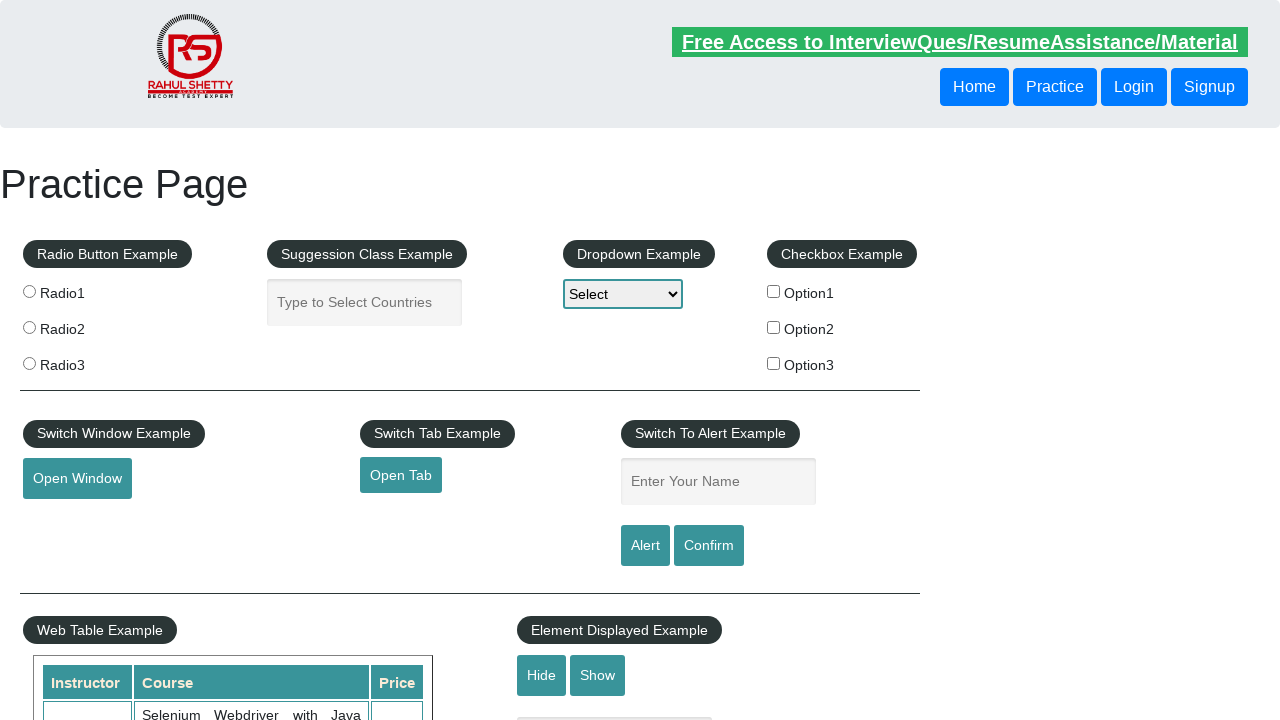